Navigates to the homepage and clicks the 11th link on the page

Starting URL: https://the-internet.herokuapp.com

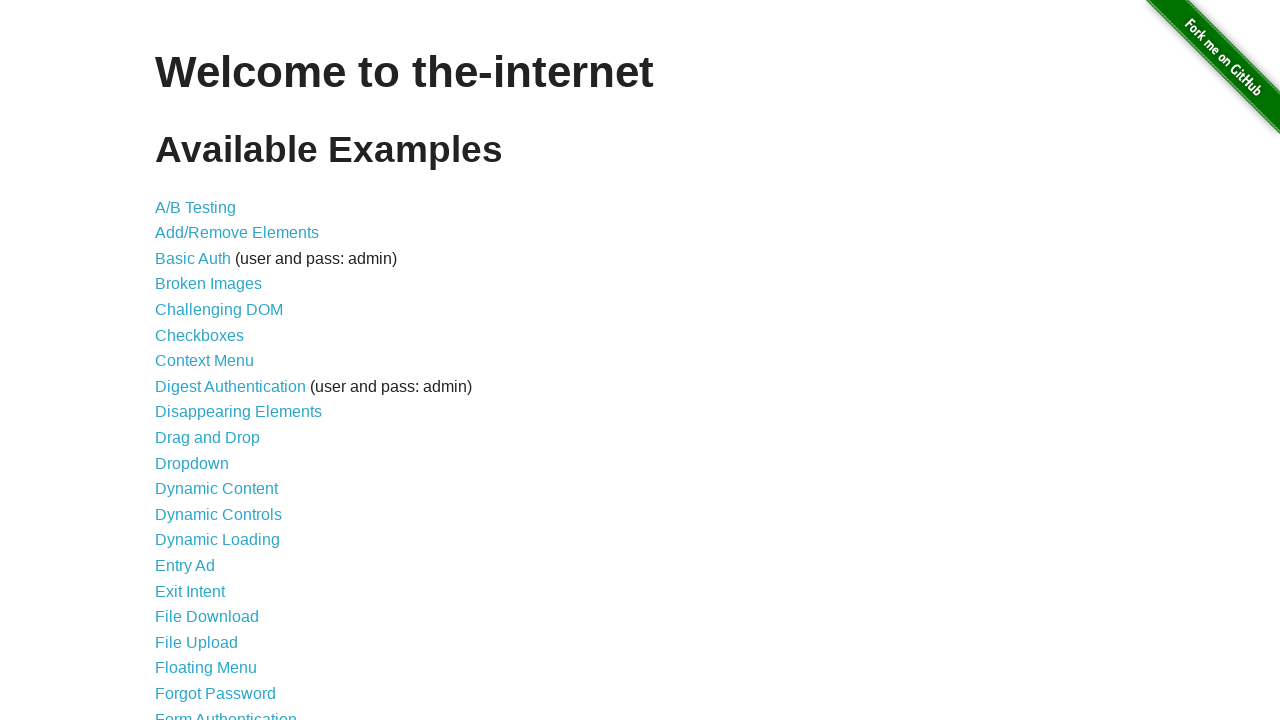

Navigated to the homepage at https://the-internet.herokuapp.com
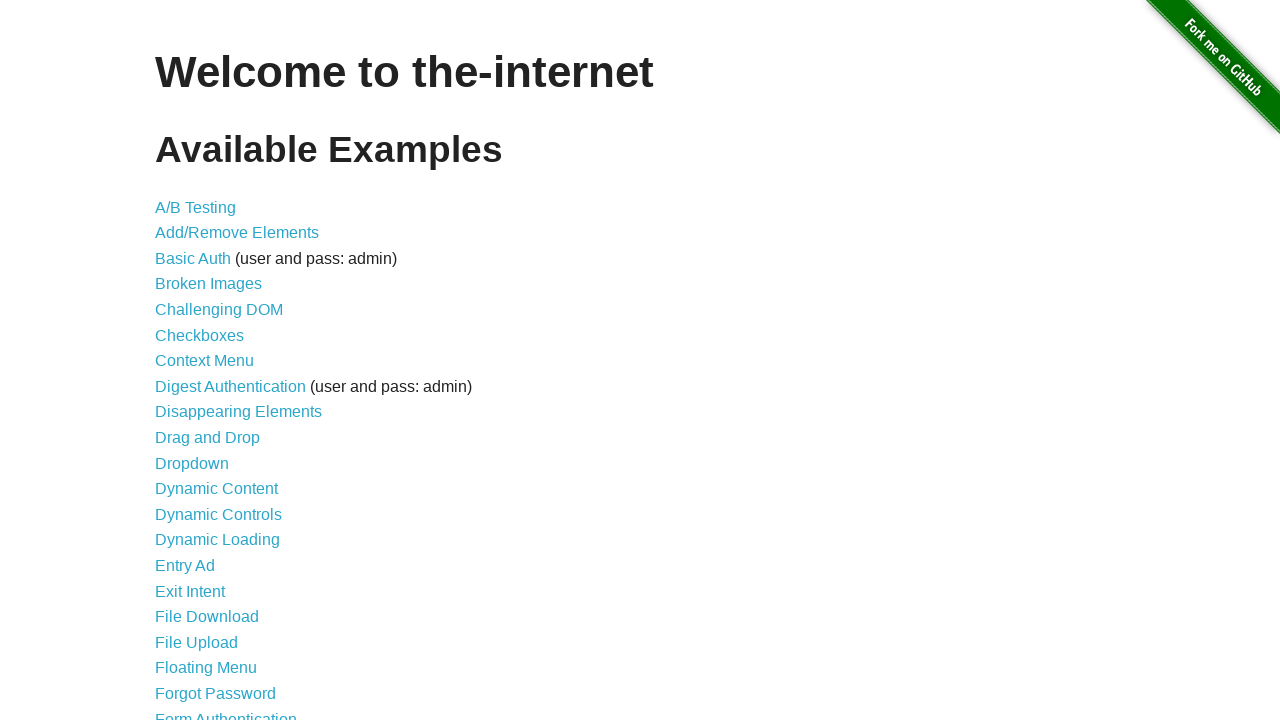

Clicked the 11th link on the page at (208, 438) on a >> nth=10
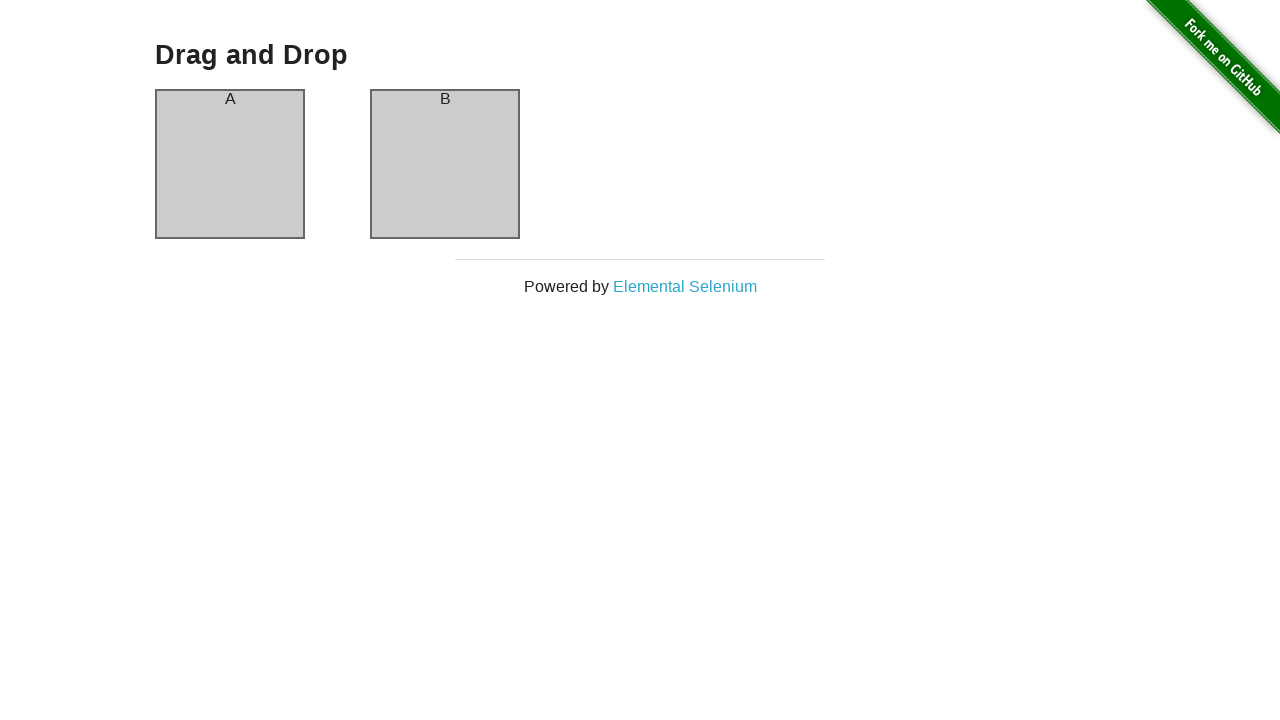

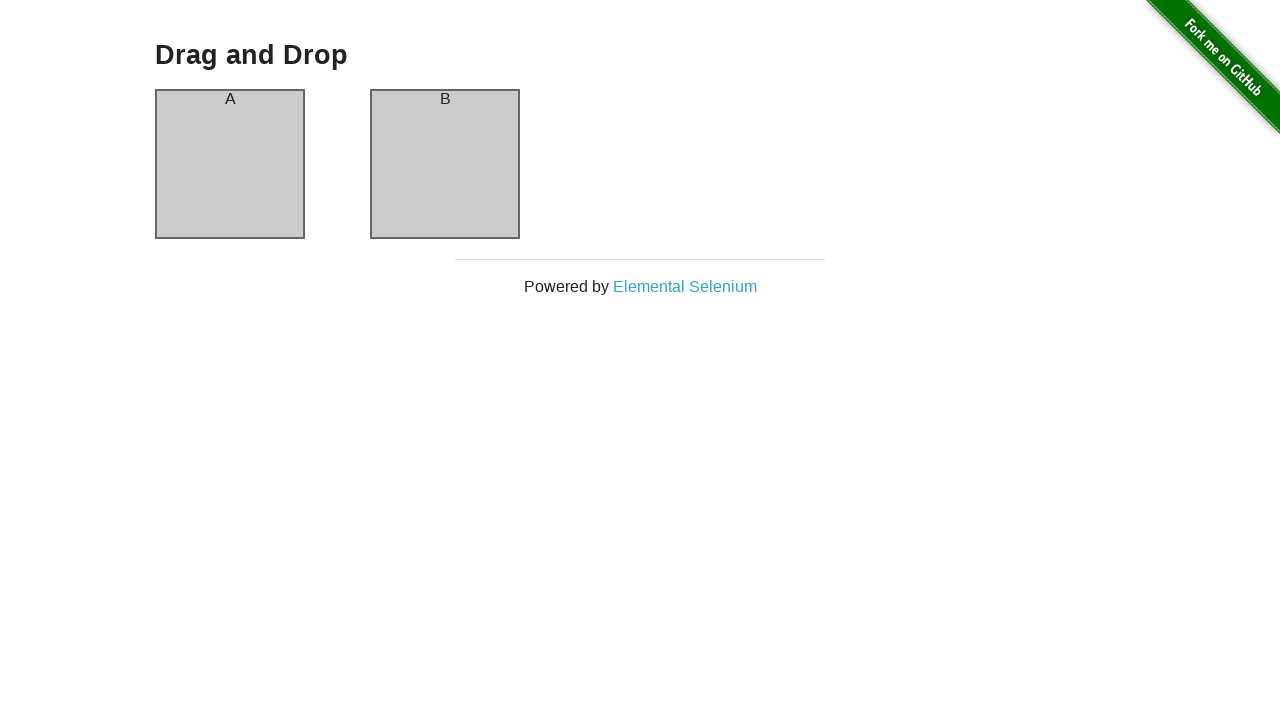